Tests that the Clear completed button displays with correct text when items are completed

Starting URL: https://demo.playwright.dev/todomvc

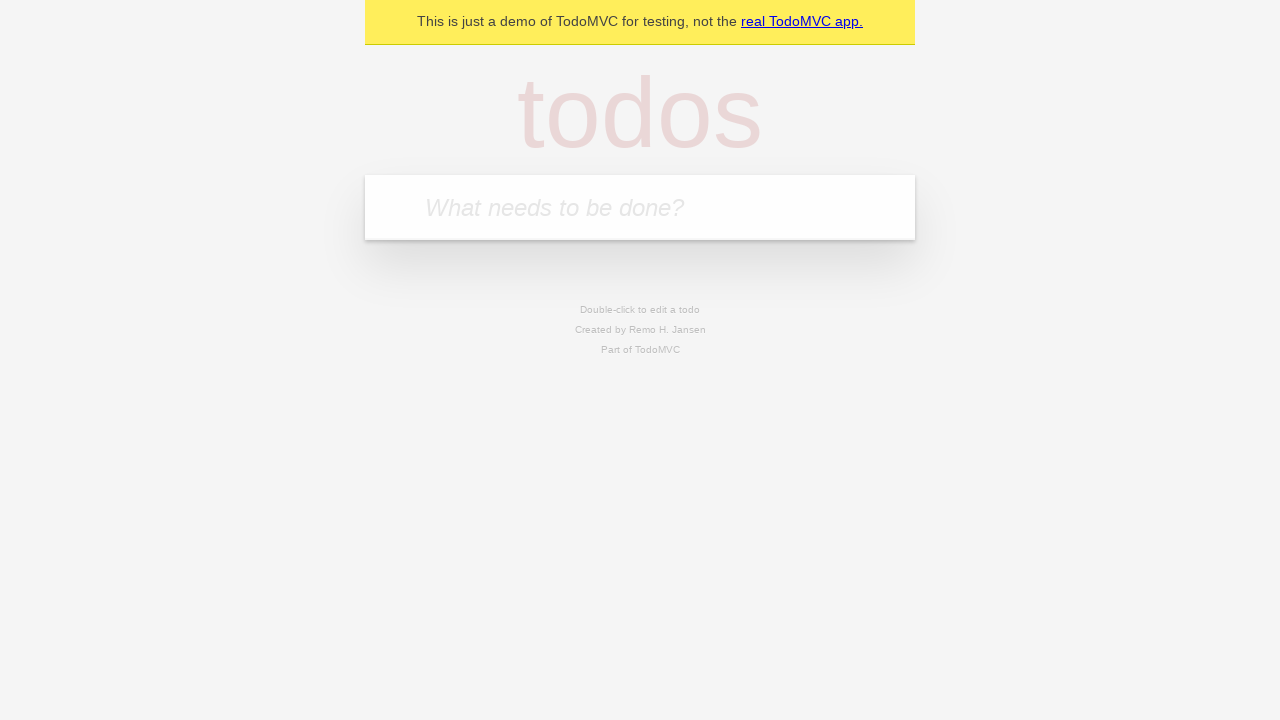

Filled todo input with 'buy some cheese' on internal:attr=[placeholder="What needs to be done?"i]
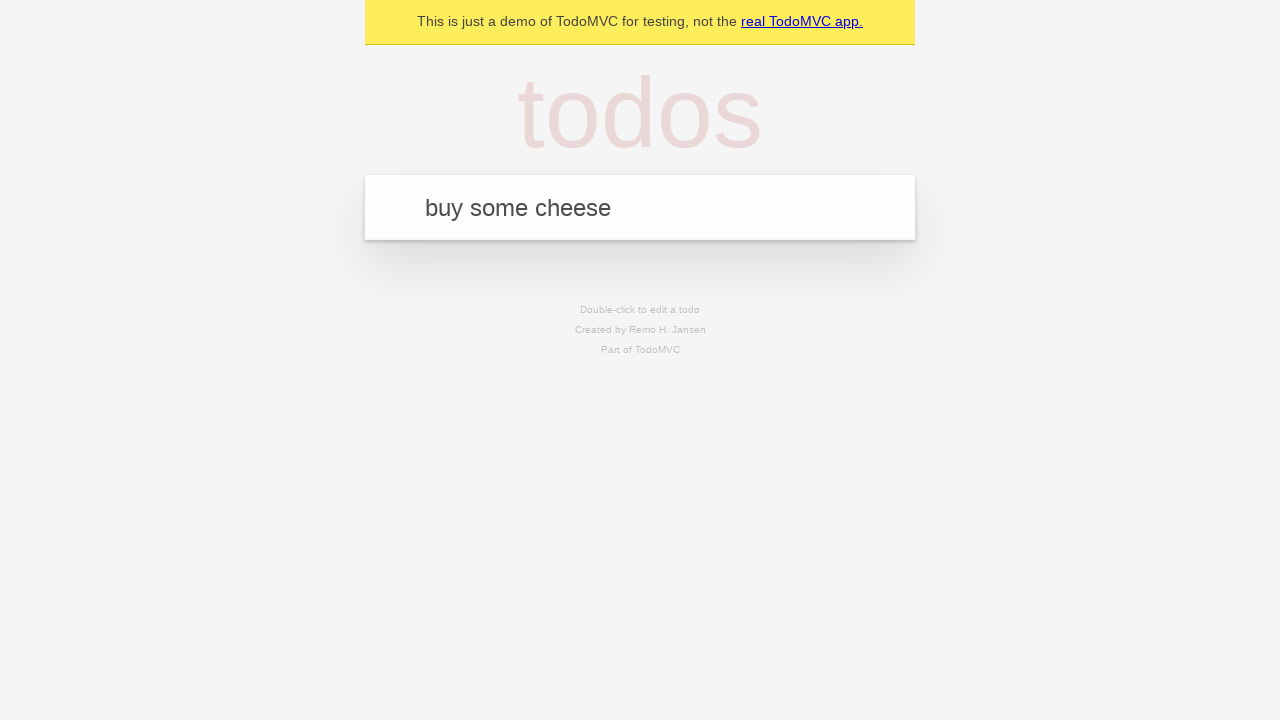

Pressed Enter to create first todo on internal:attr=[placeholder="What needs to be done?"i]
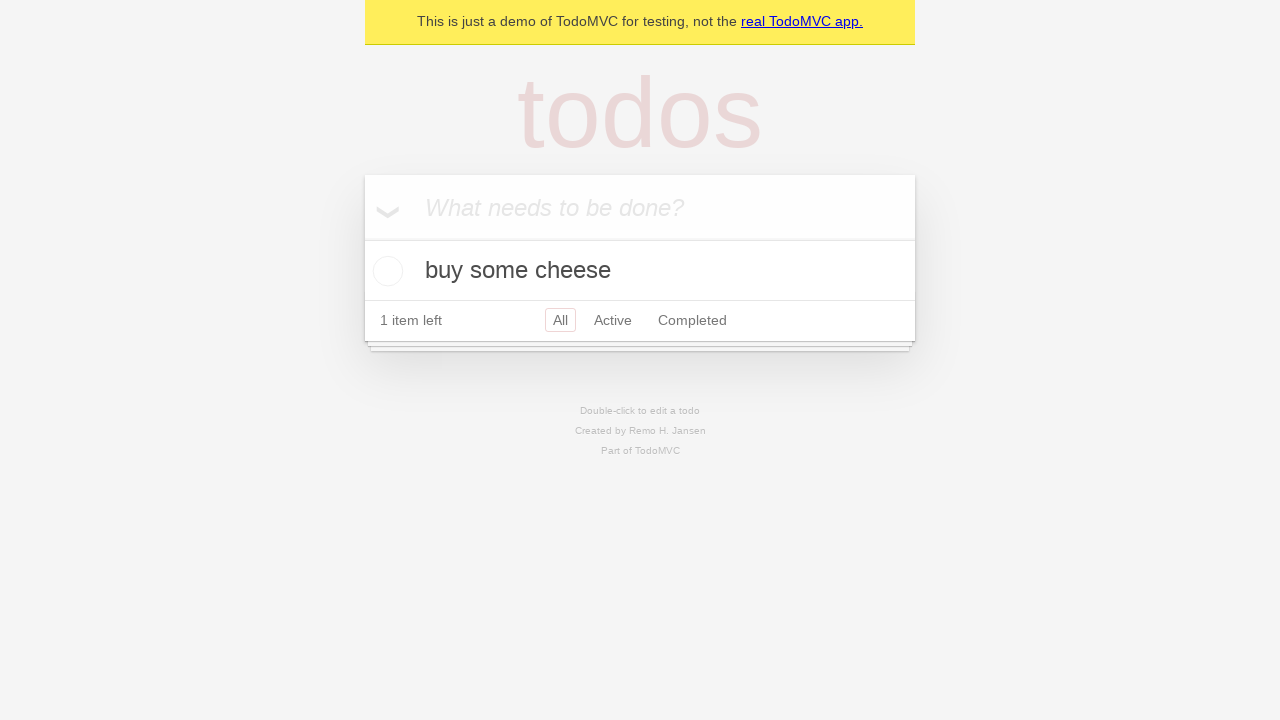

Filled todo input with 'feed the cat' on internal:attr=[placeholder="What needs to be done?"i]
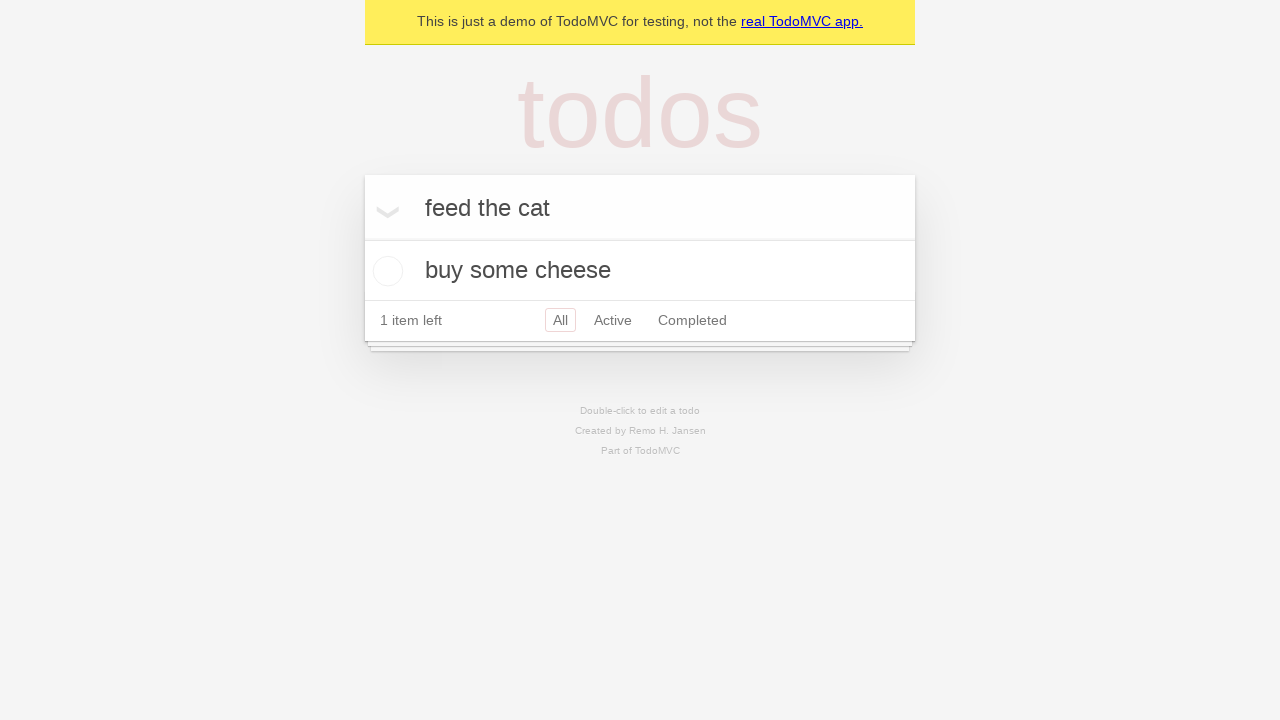

Pressed Enter to create second todo on internal:attr=[placeholder="What needs to be done?"i]
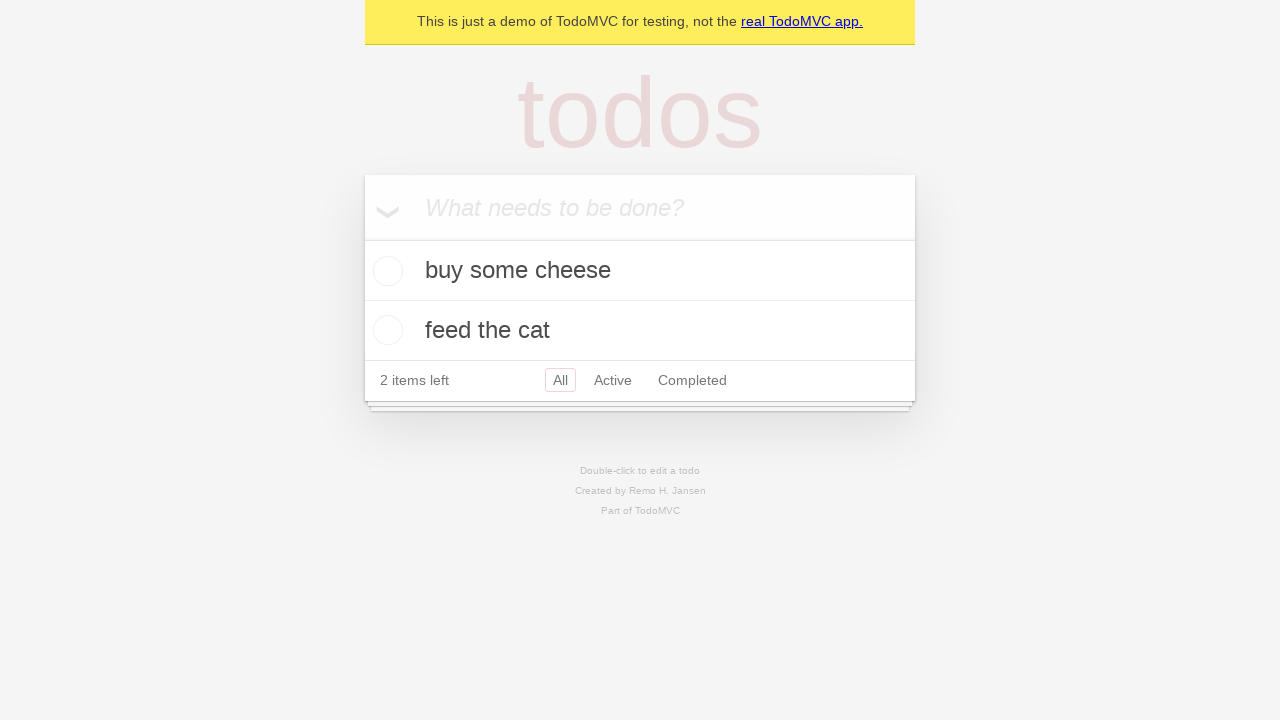

Filled todo input with 'book a doctors appointment' on internal:attr=[placeholder="What needs to be done?"i]
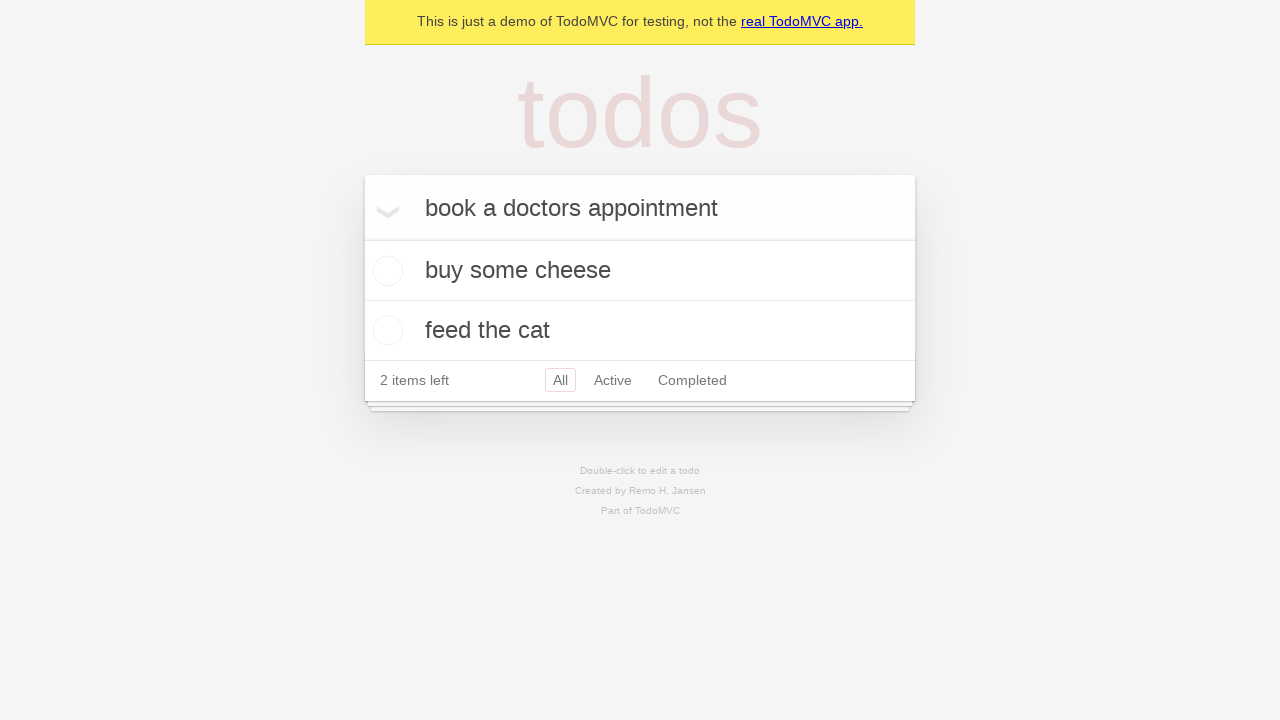

Pressed Enter to create third todo on internal:attr=[placeholder="What needs to be done?"i]
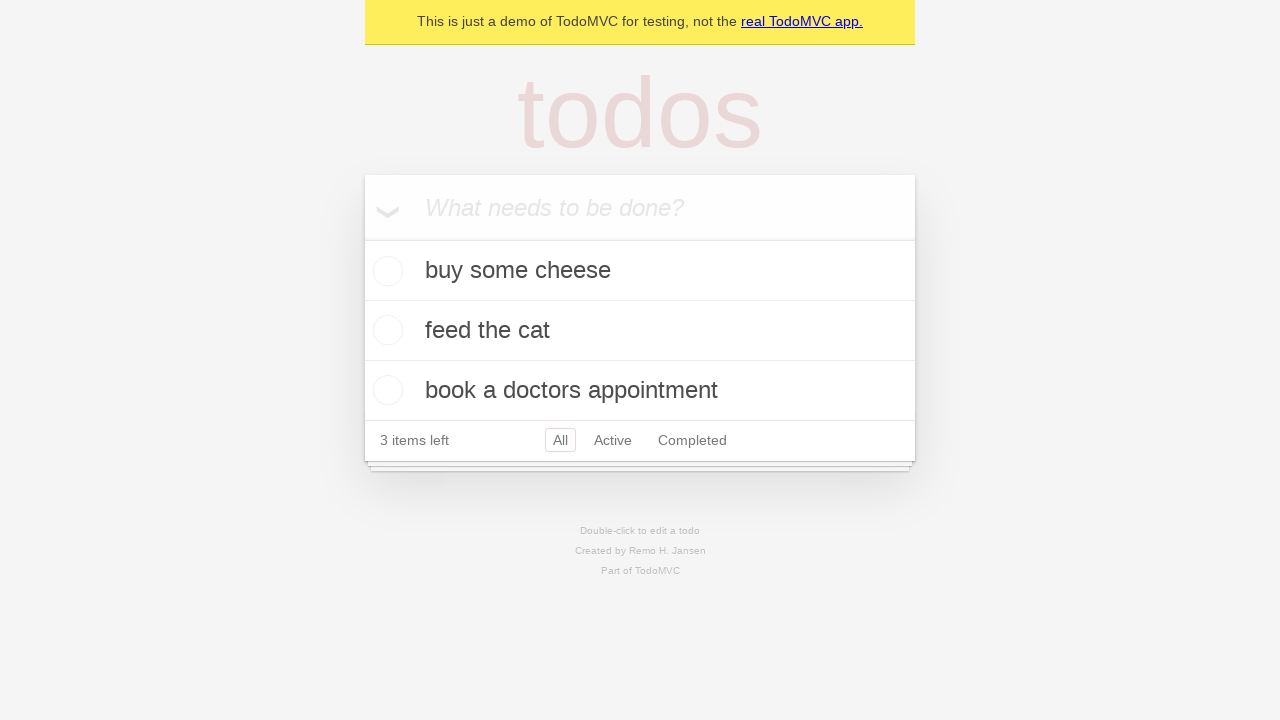

Checked the first todo item at (385, 271) on .todo-list li .toggle >> nth=0
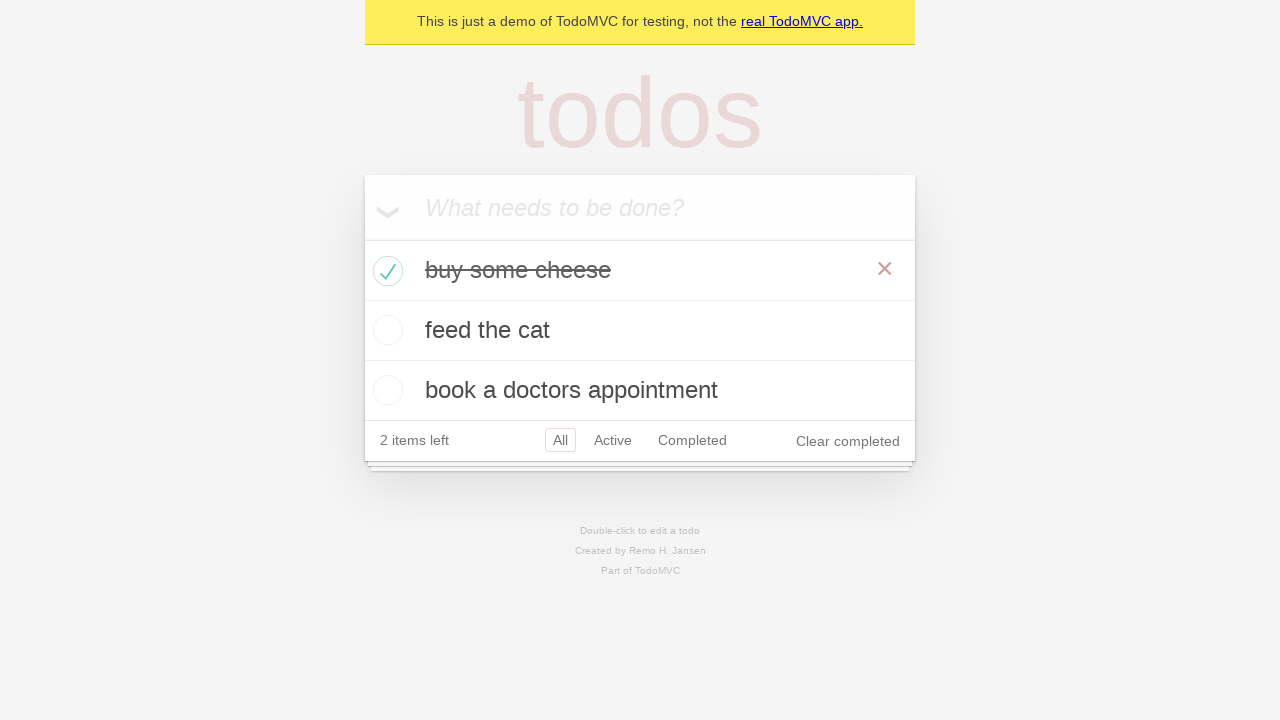

Clear completed button appeared with correct text
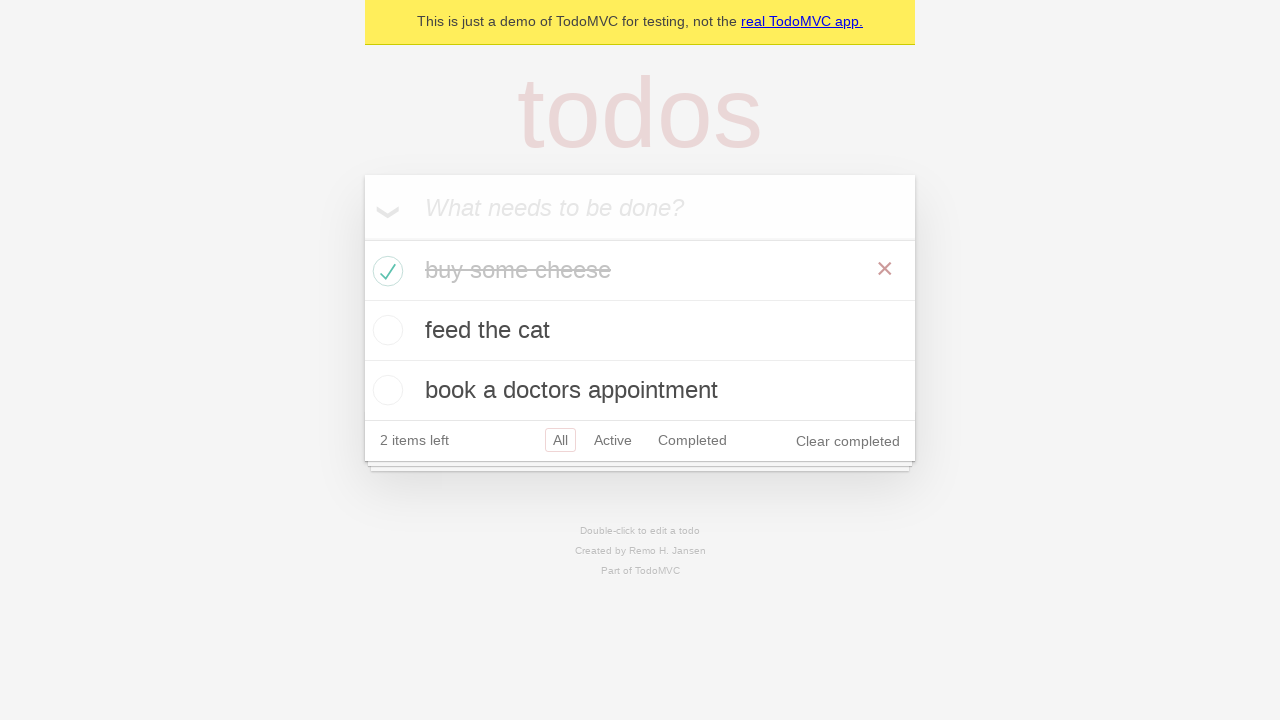

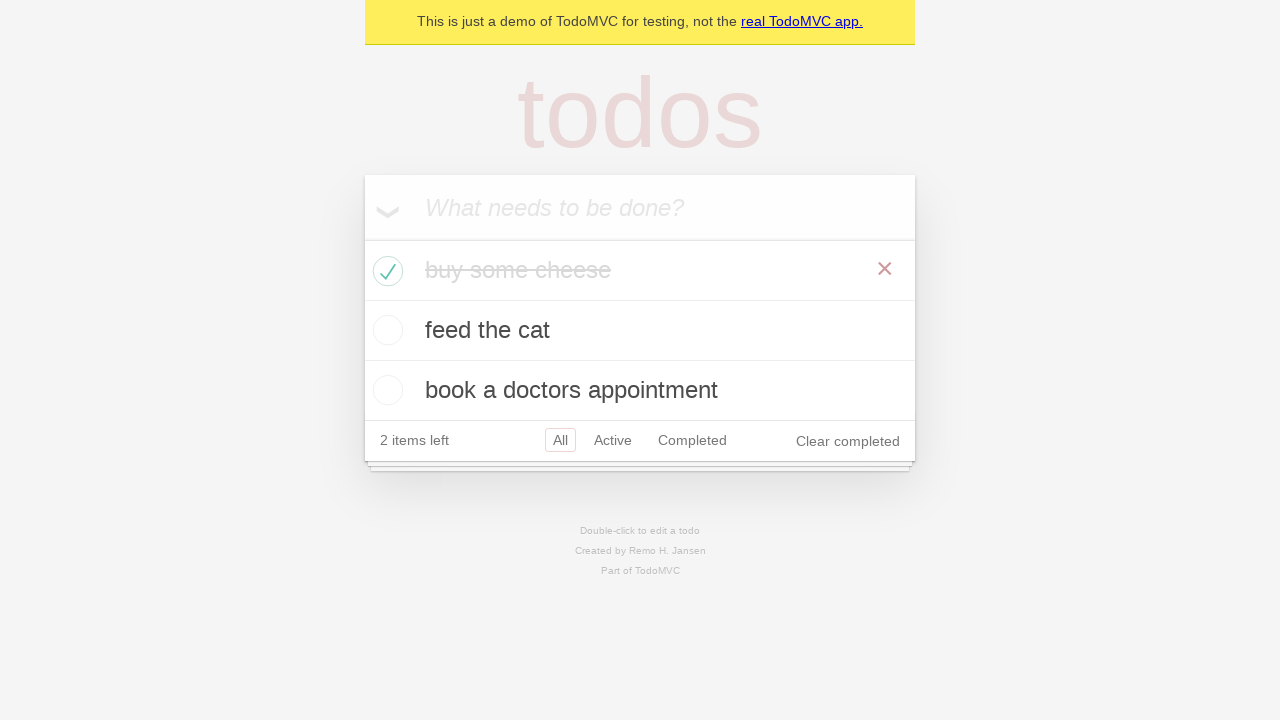